Tests dynamic dropdown selection for flight booking by selecting departure and arrival cities

Starting URL: https://rahulshettyacademy.com/dropdownsPractise/

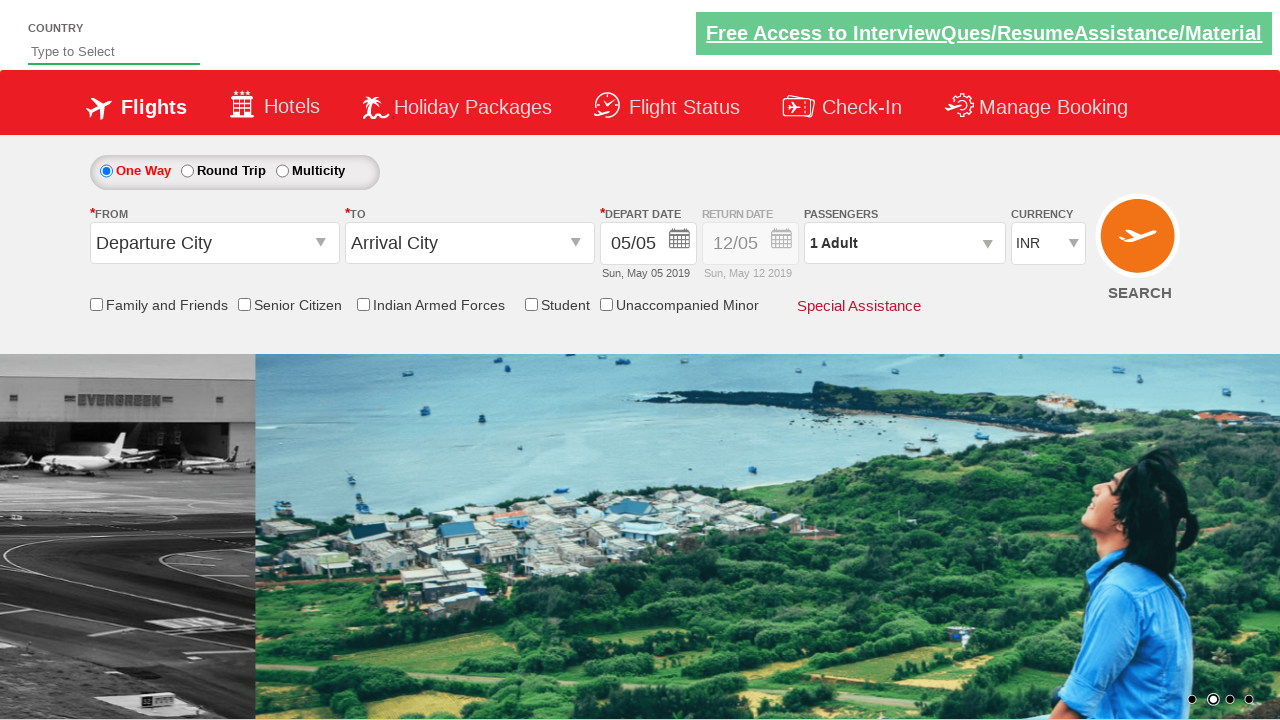

Clicked on origin station dropdown to open it at (214, 243) on #ctl00_mainContent_ddl_originStation1_CTXT
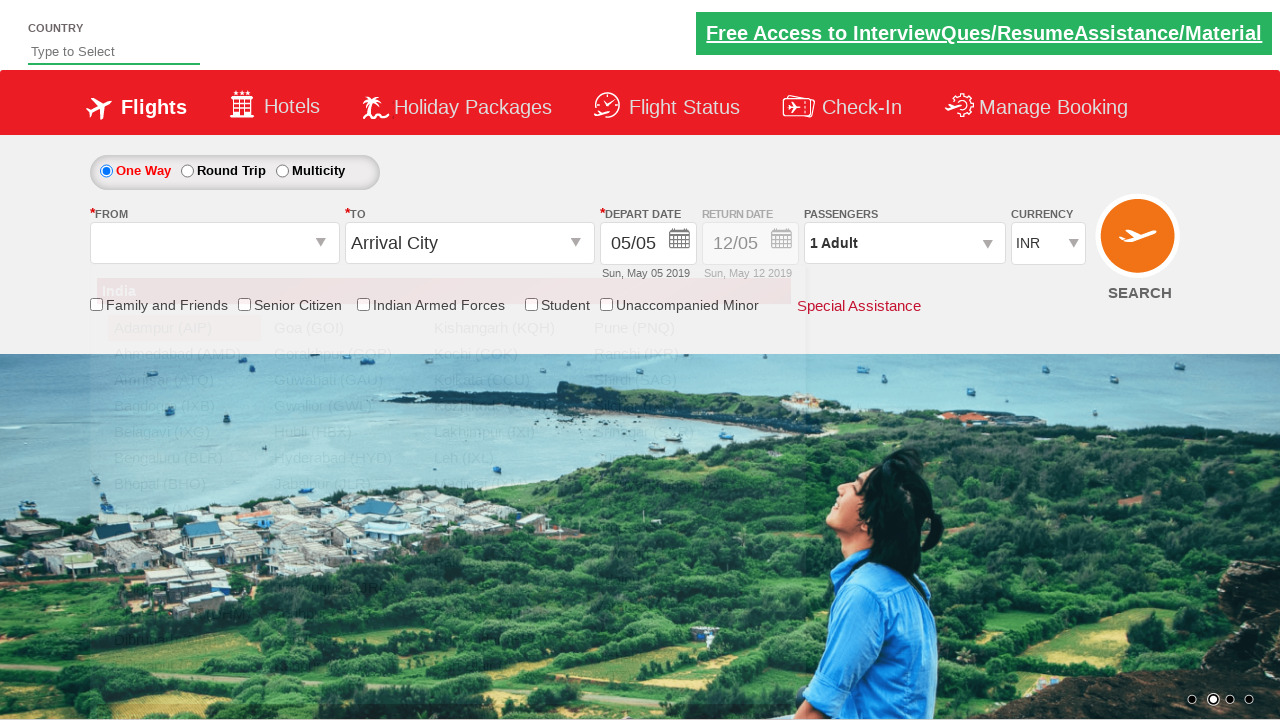

Selected Bangalore (BLR) as departure city at (184, 458) on xpath=//a[@value='BLR']
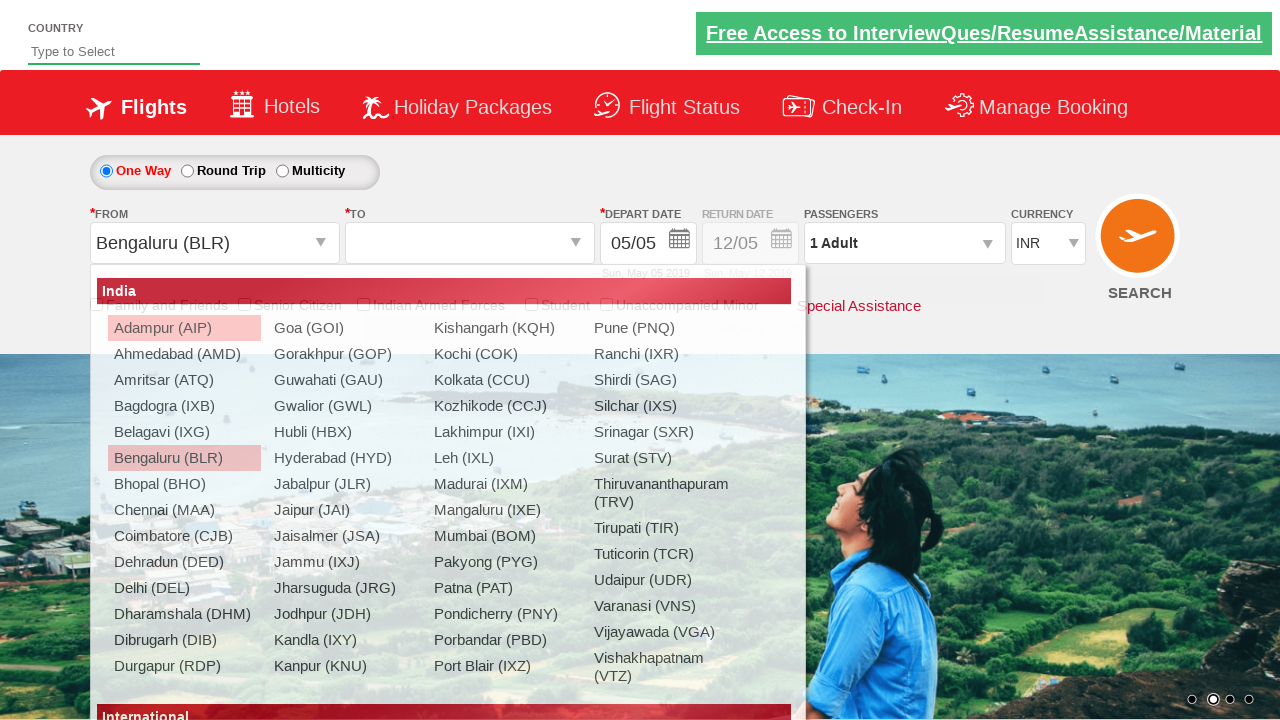

Waited for destination dropdown to update
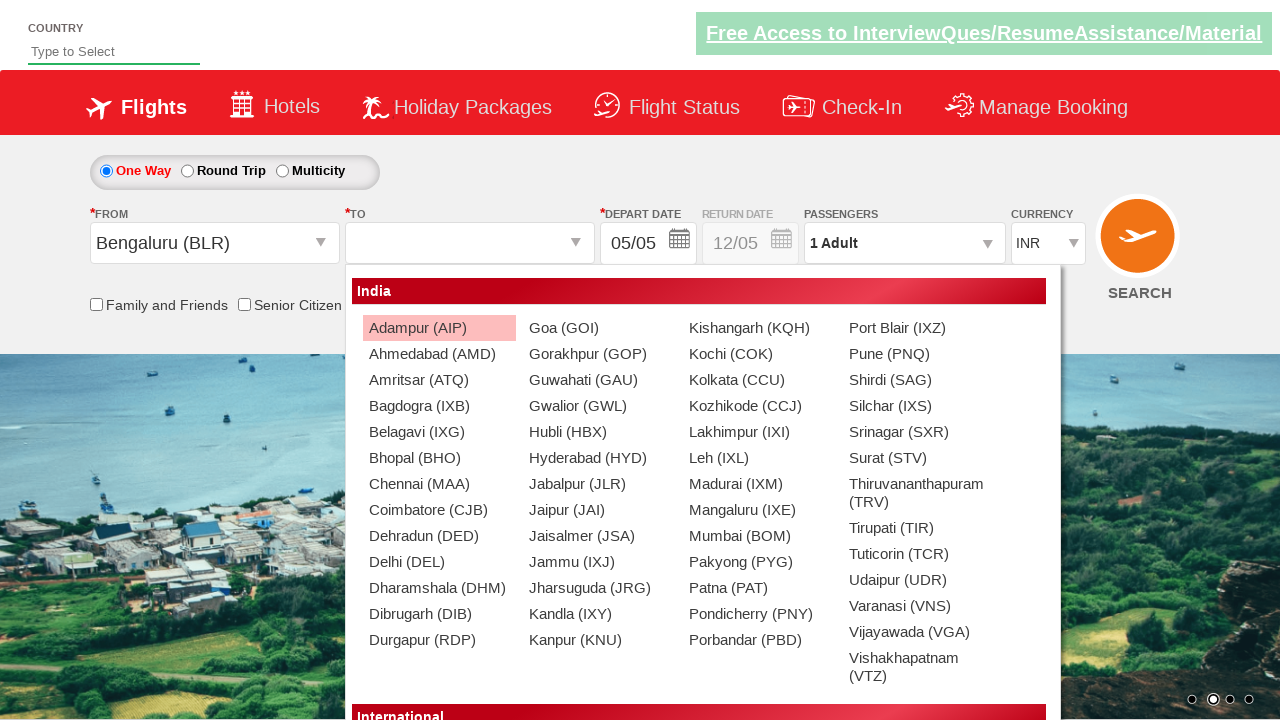

Selected Chennai (MAA) as arrival city at (439, 484) on xpath=//div[@id='glsctl00_mainContent_ddl_destinationStation1_CTNR']//a[@value='
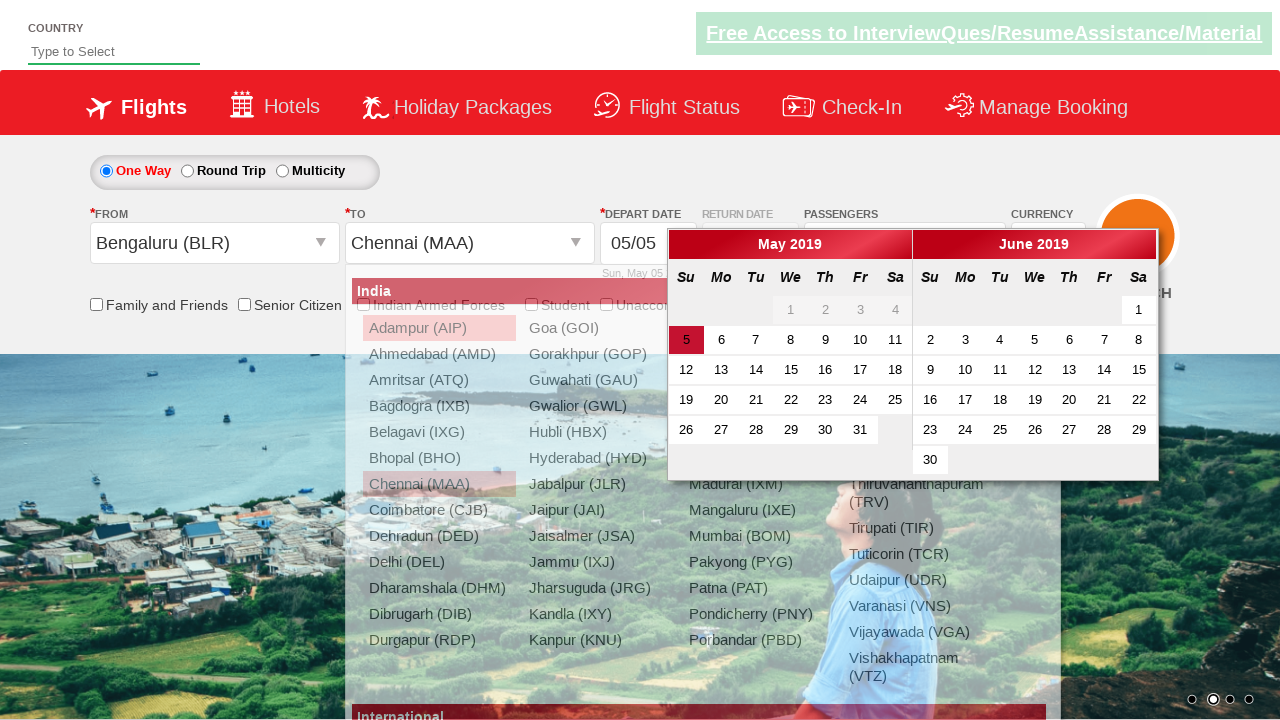

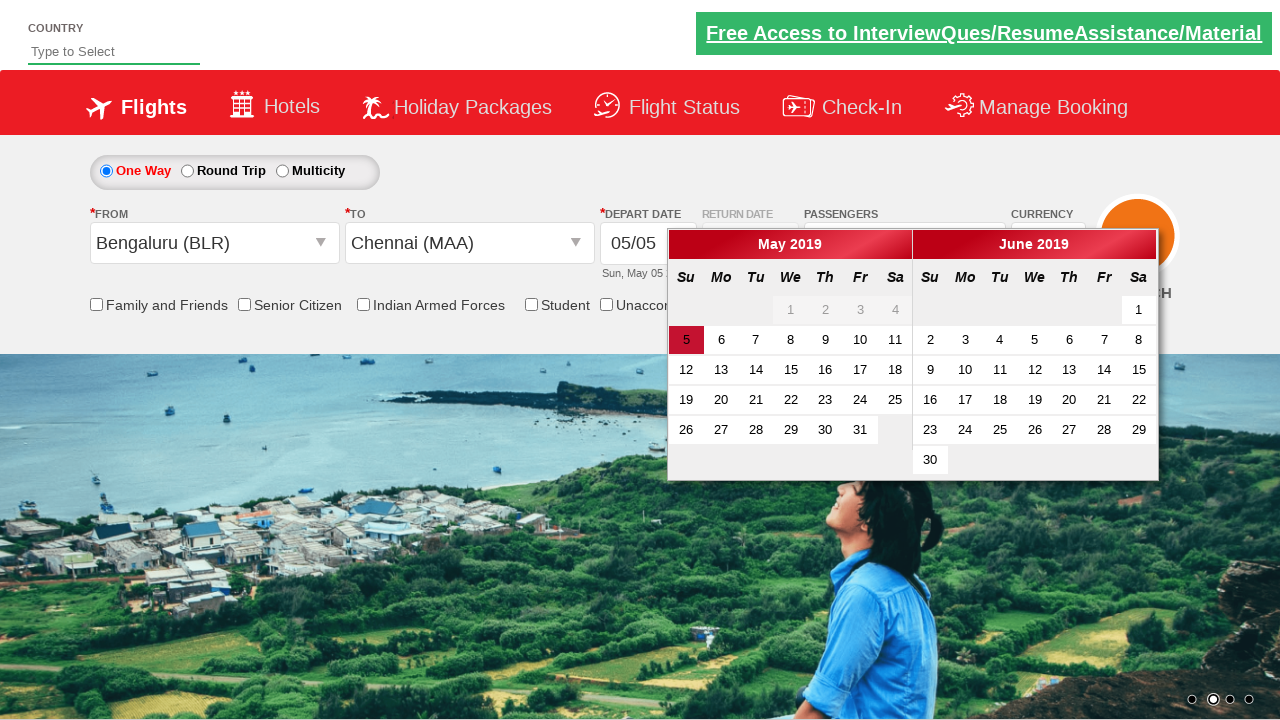